Tests window switching functionality by opening a new window, verifying the new window URL, then returning to the main window

Starting URL: https://the-internet.herokuapp.com/windows

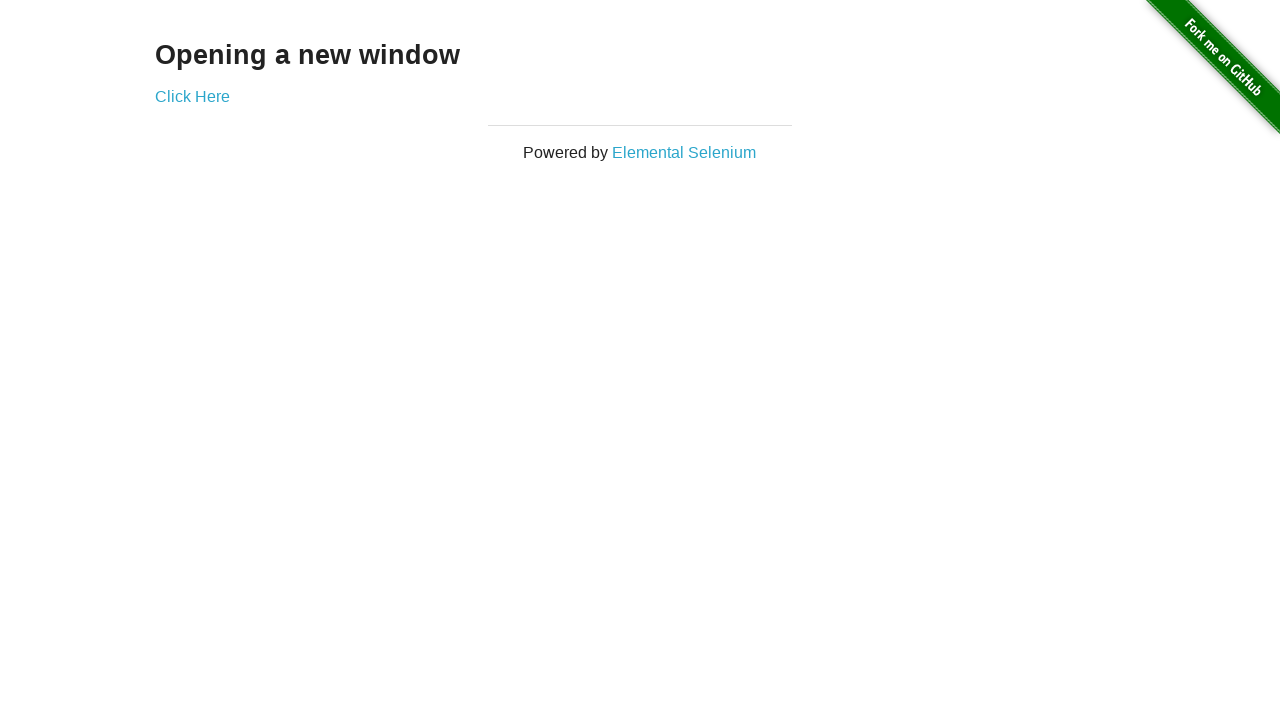

Clicked 'Click Here' button to open new window at (192, 96) on xpath=//a[contains(text(), 'Click Here')]
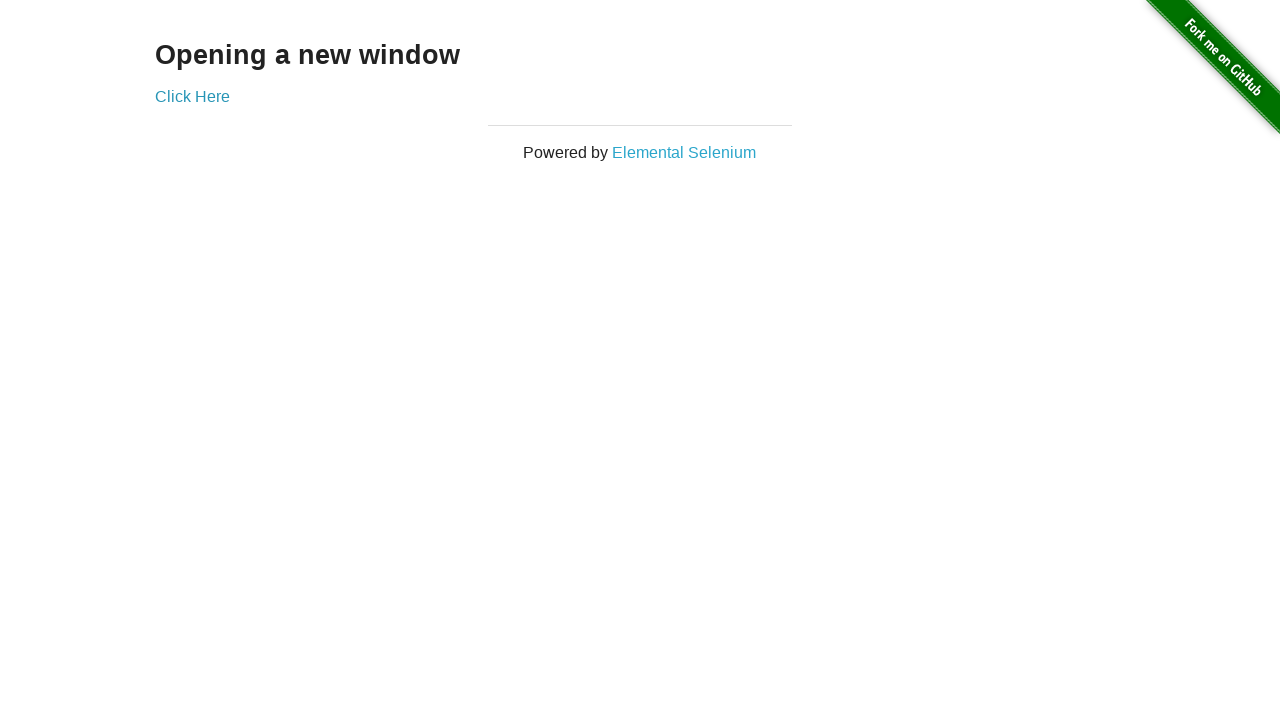

Waited 1 second for new window to open
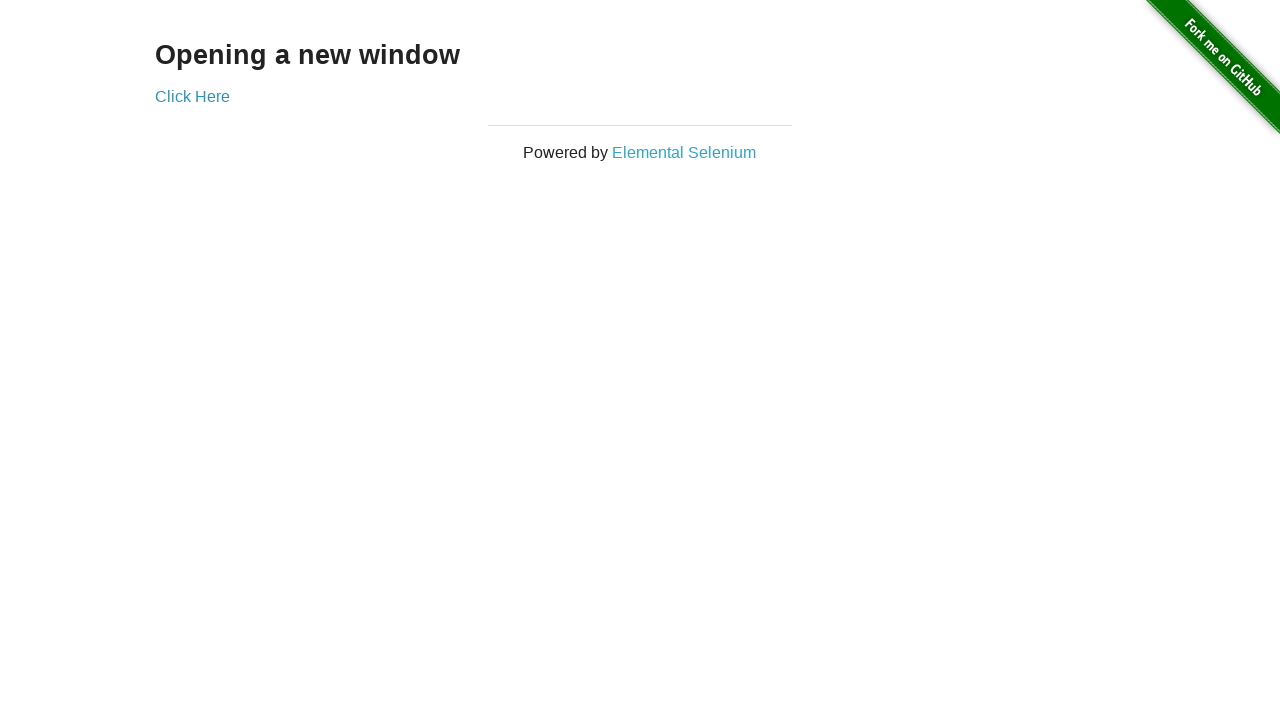

Retrieved reference to newly opened window
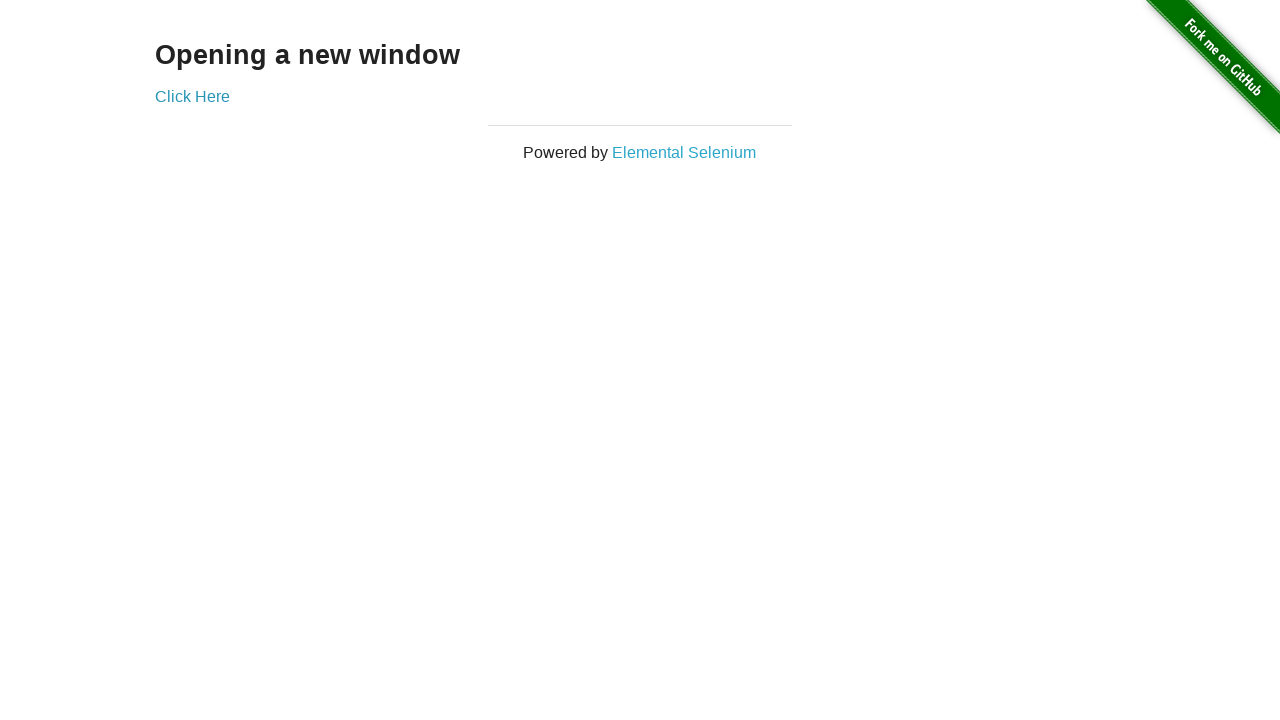

Verified new window URL is https://the-internet.herokuapp.com/windows/new
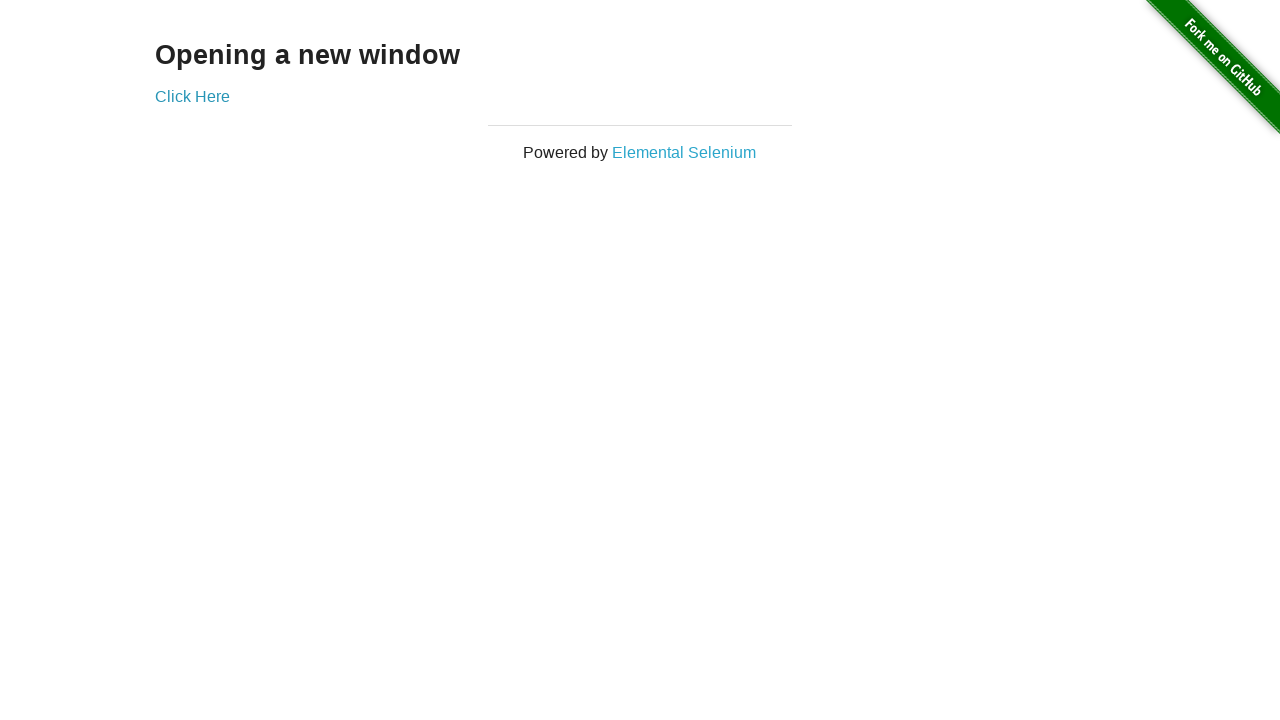

Closed the new window
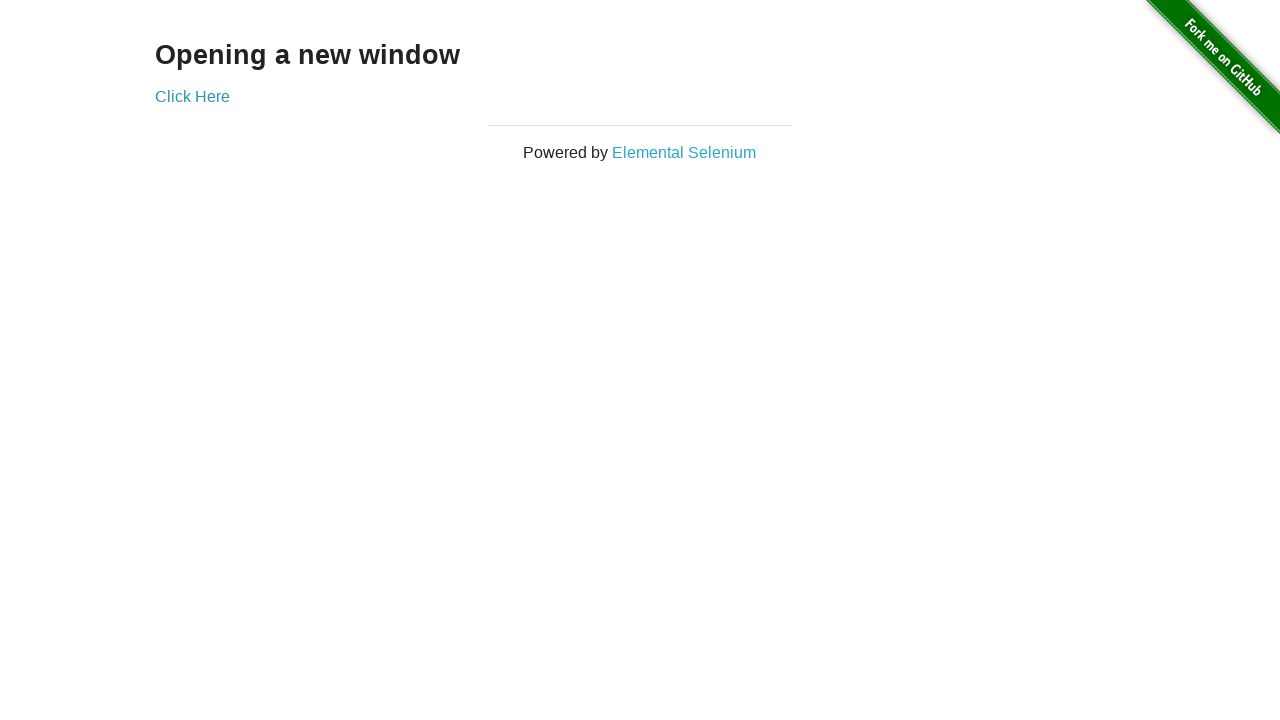

Verified main window URL is https://the-internet.herokuapp.com/windows
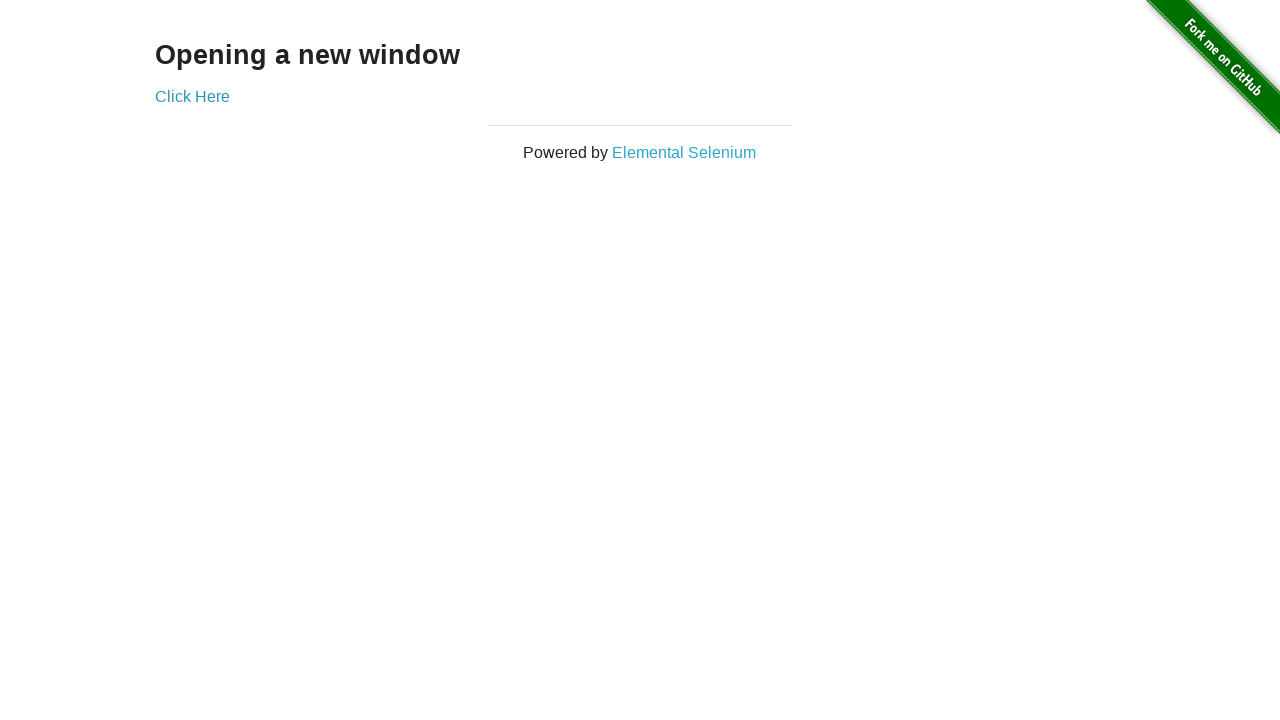

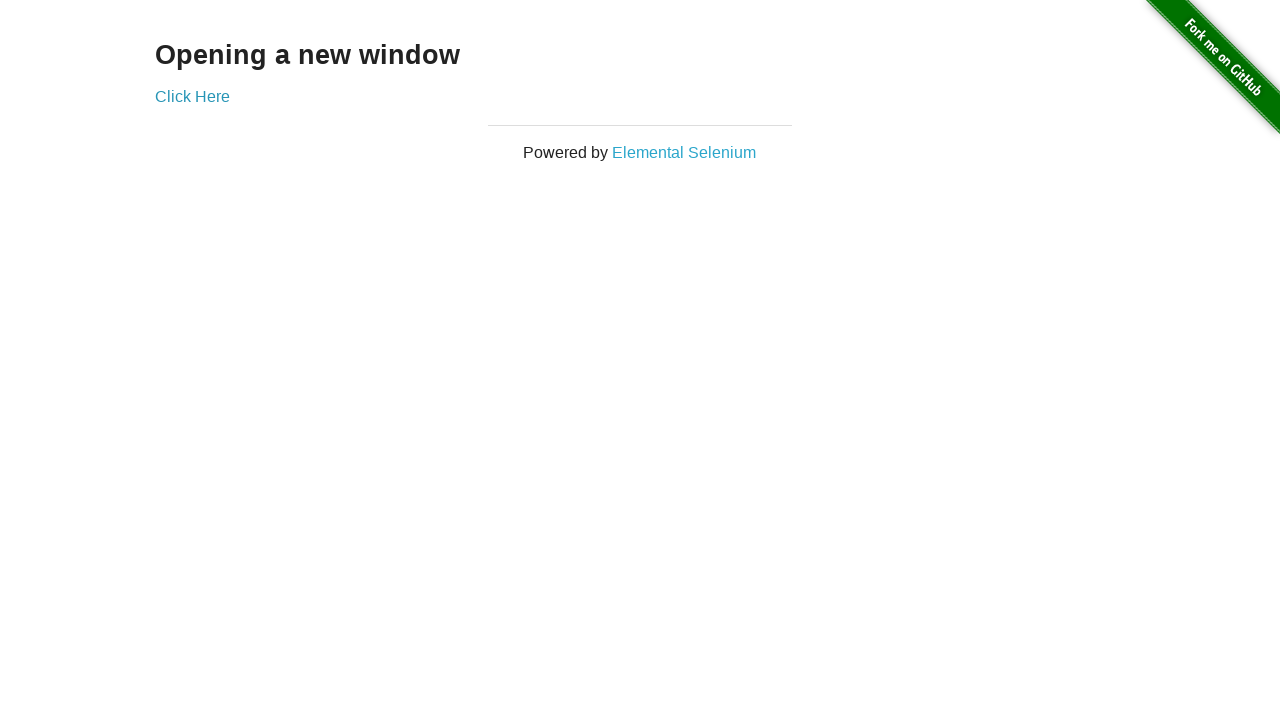